Tests if a text field is enabled and fills it with a name if it is

Starting URL: http://only-testing-blog.blogspot.com

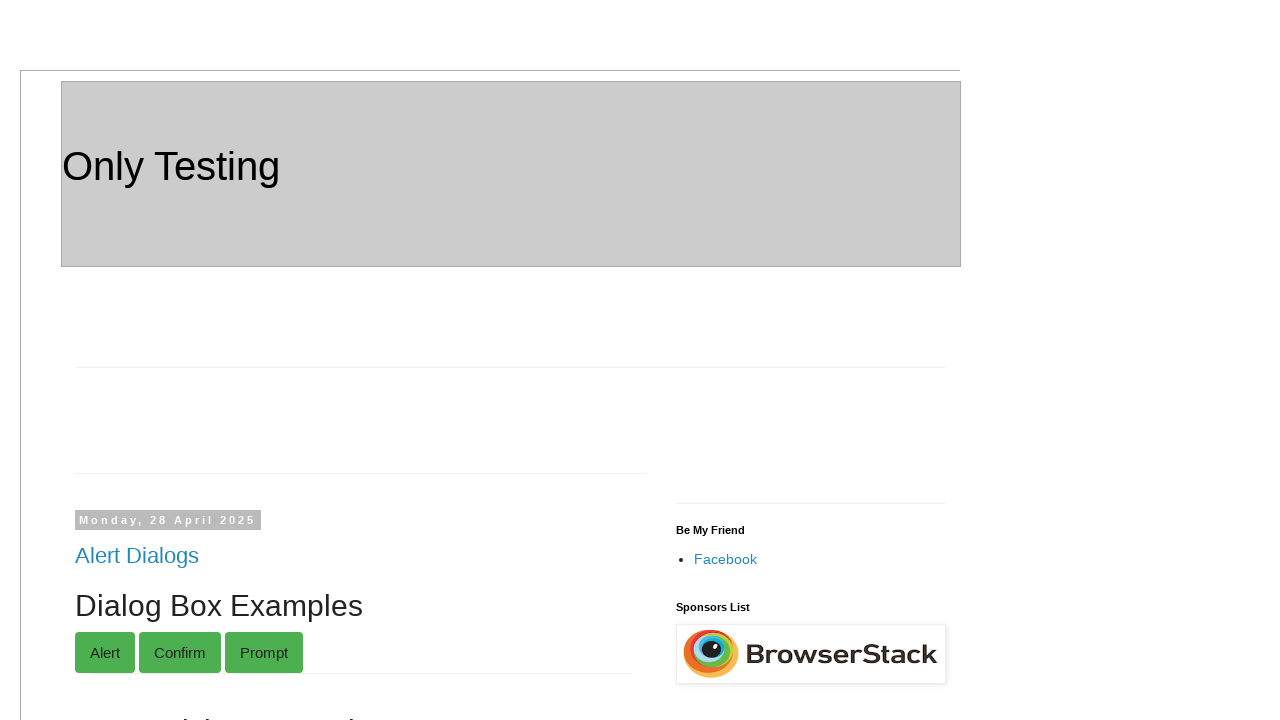

Located Grand Parent1 text field (#gparent_1)
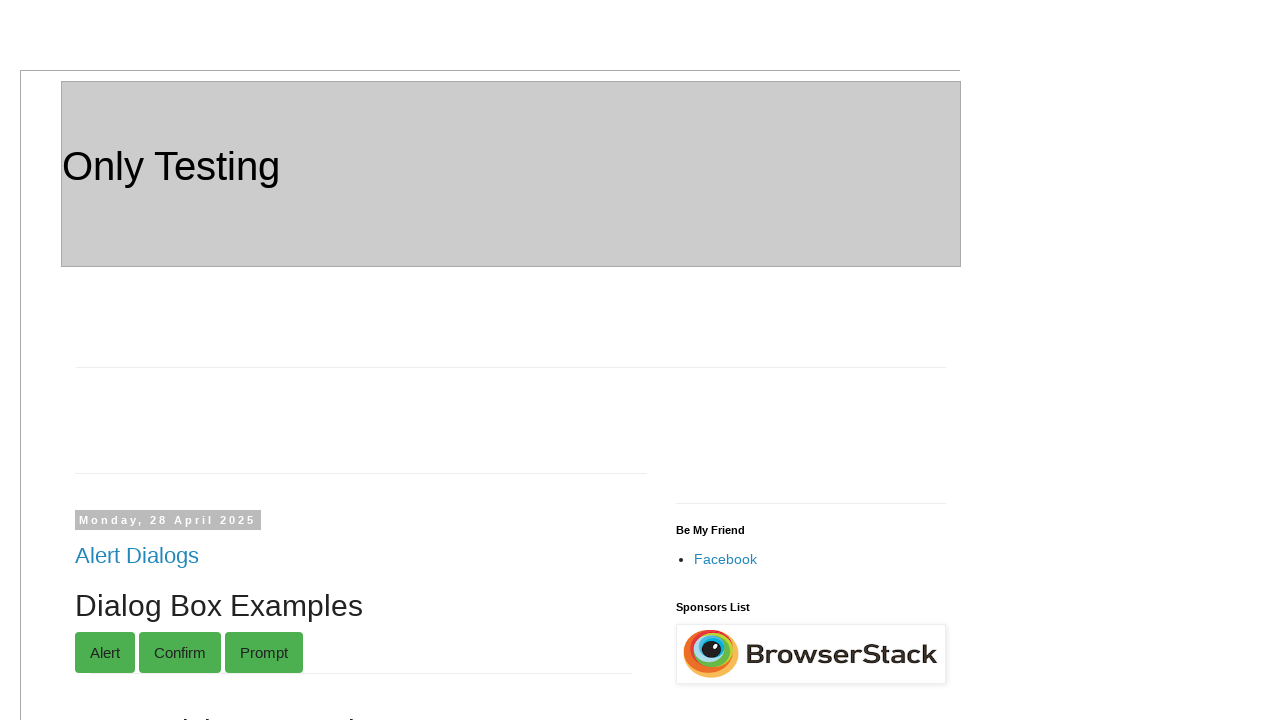

Verified that Grand Parent1 text field is enabled
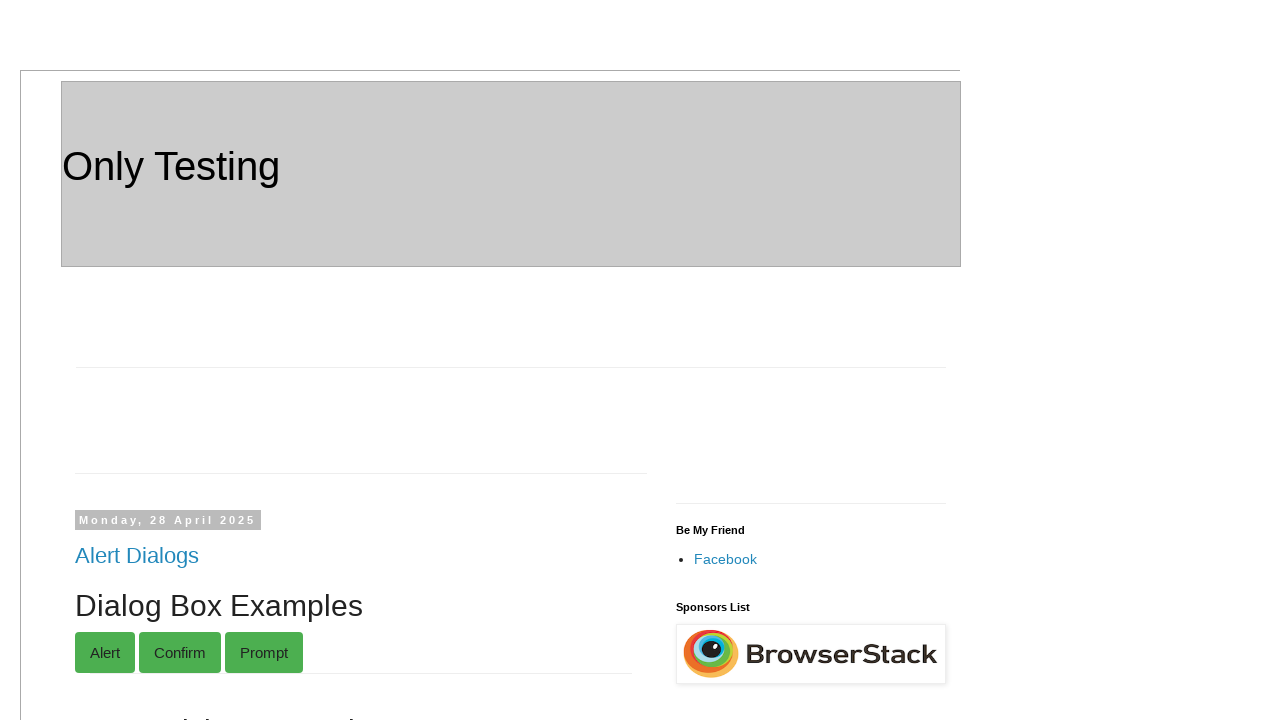

Filled Grand Parent1 text field with 'Venkatakrishna' on #gparent_1
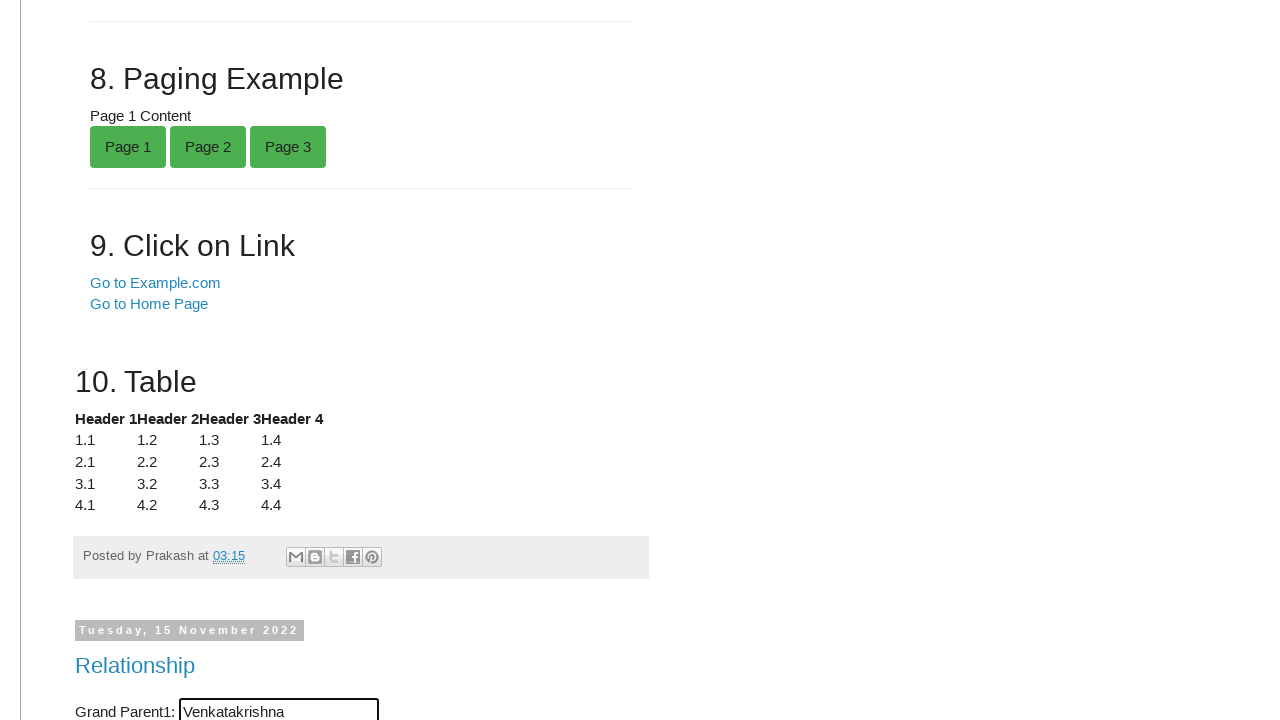

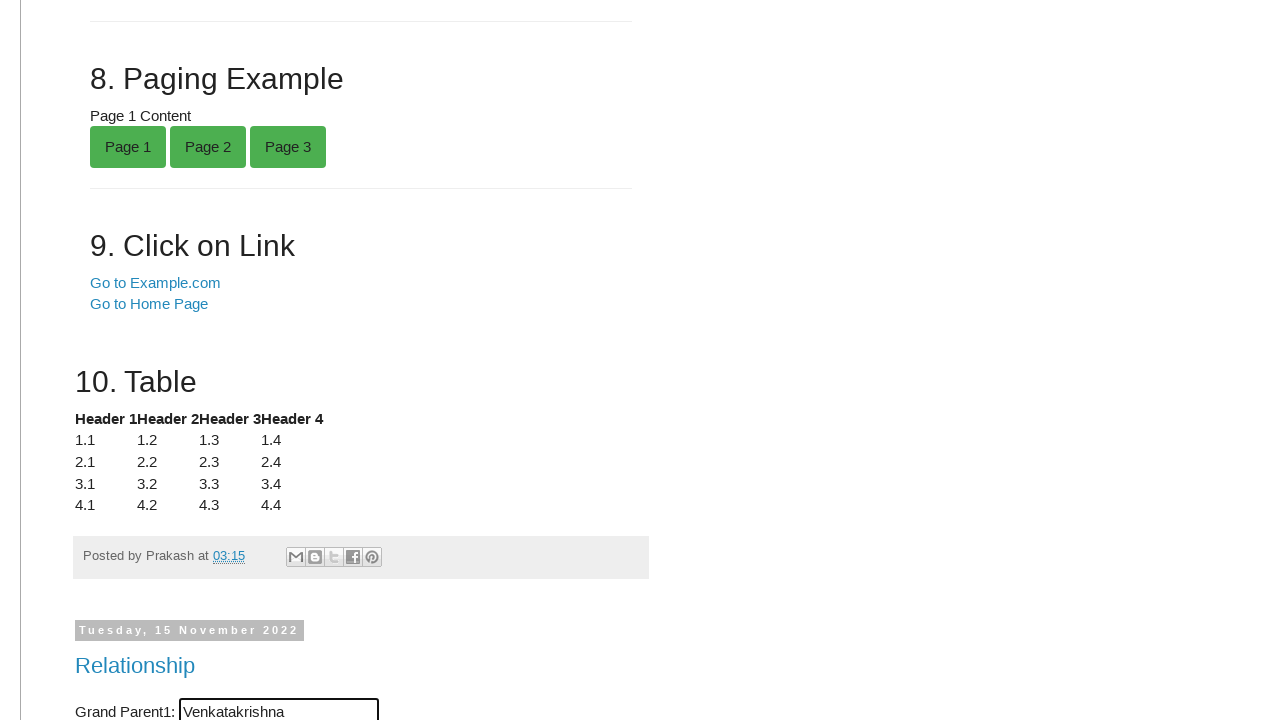